Tests YouTube search functionality by searching for "Cypress by testers talk" and waiting for results

Starting URL: https://www.youtube.com/

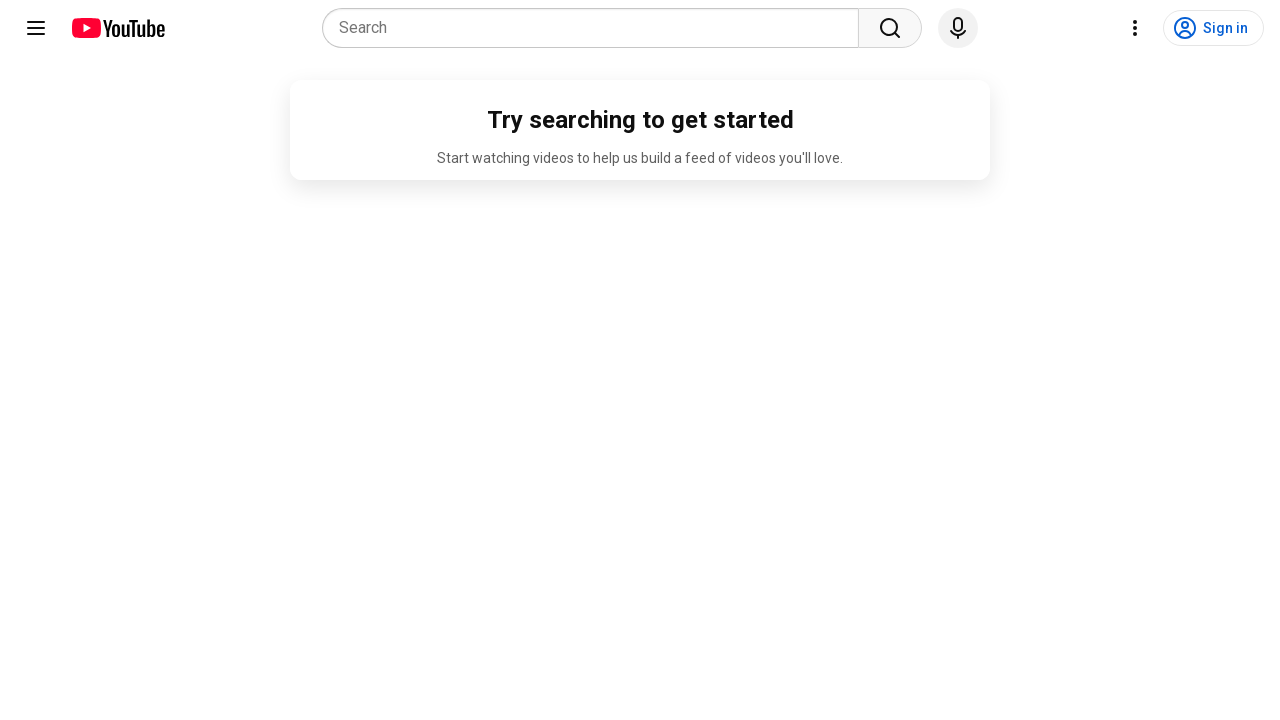

Clicked on YouTube search placeholder at (596, 28) on internal:attr=[placeholder="Search"i]
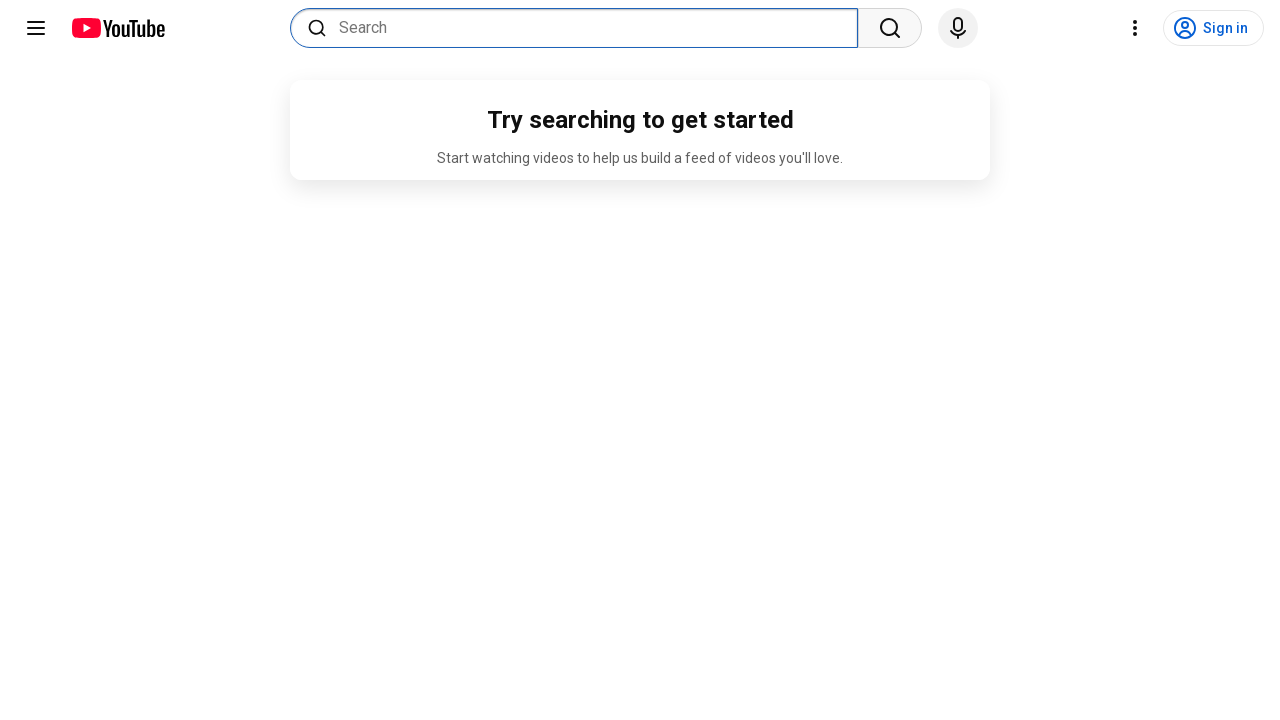

Filled search box with 'Cypress by testers talk' on internal:attr=[placeholder="Search"i]
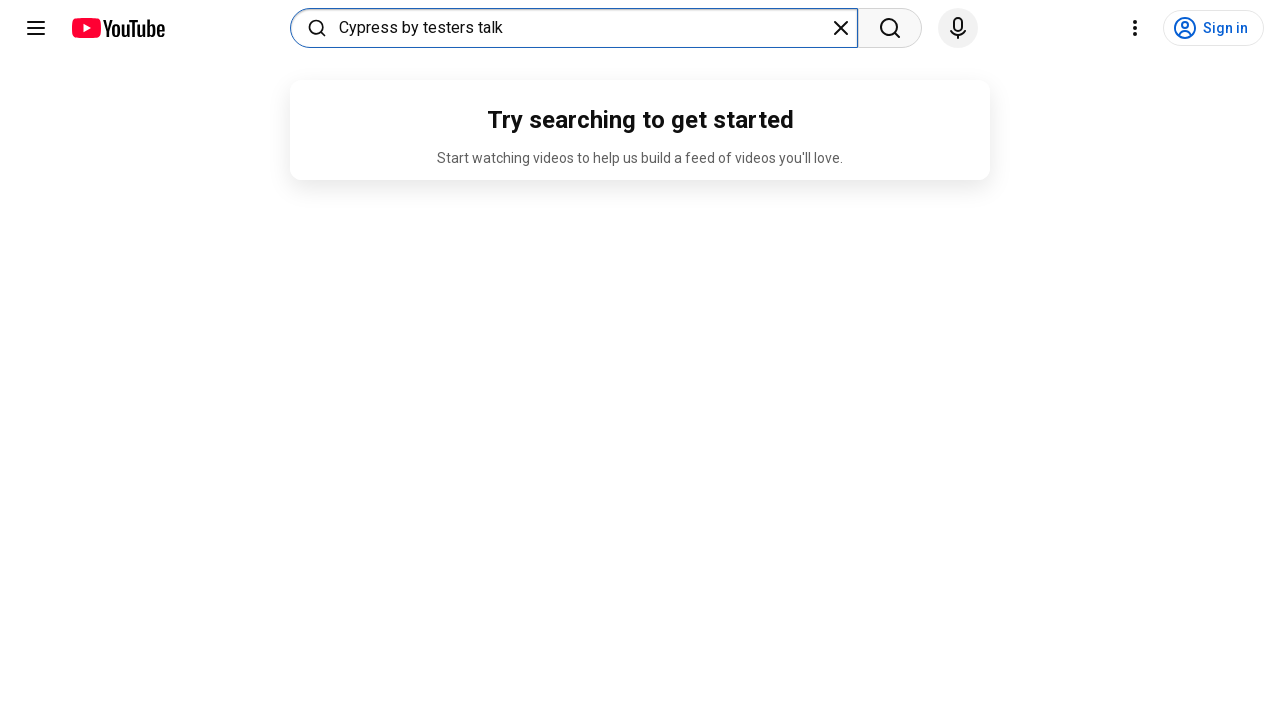

Pressed Enter to perform search on internal:attr=[placeholder="Search"i]
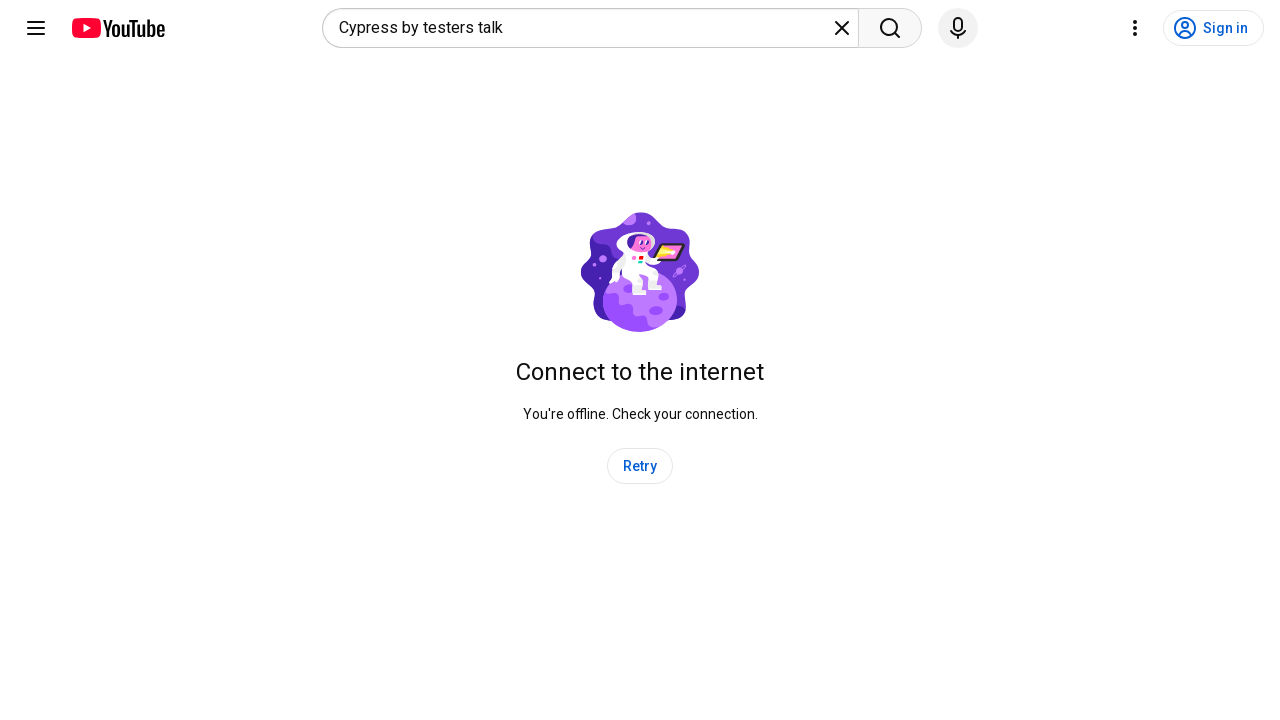

Waited for search results to load
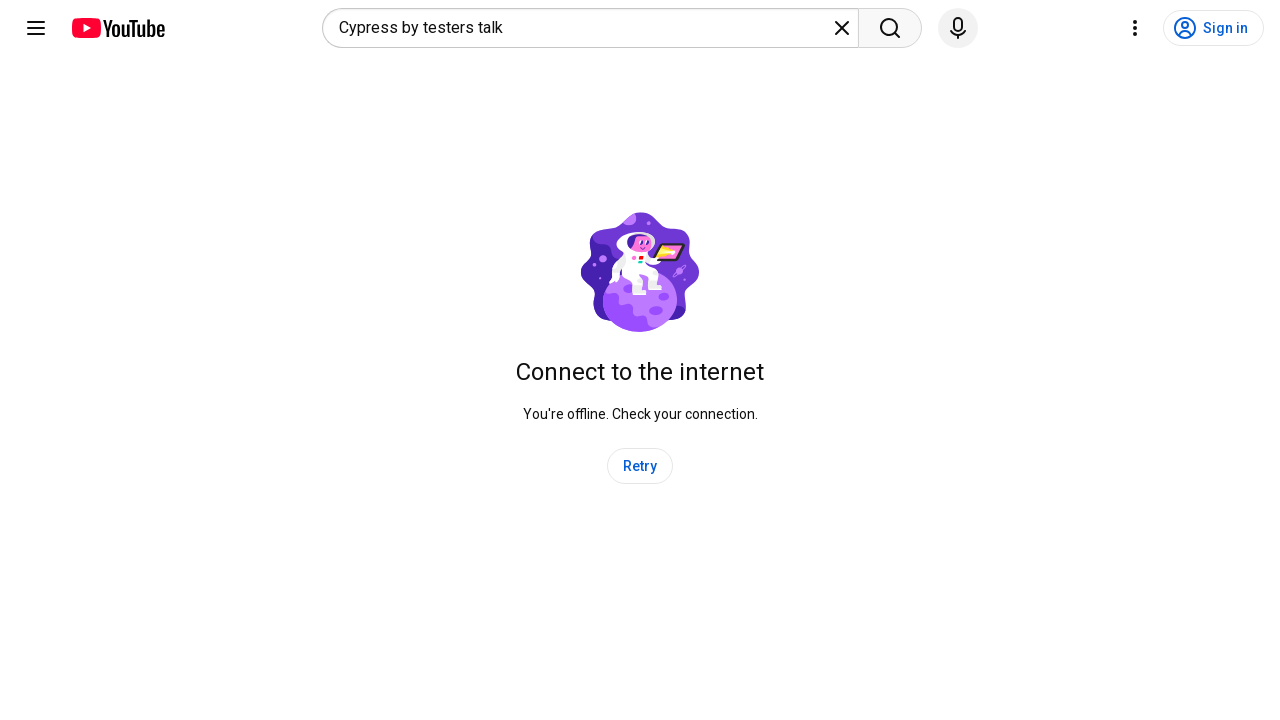

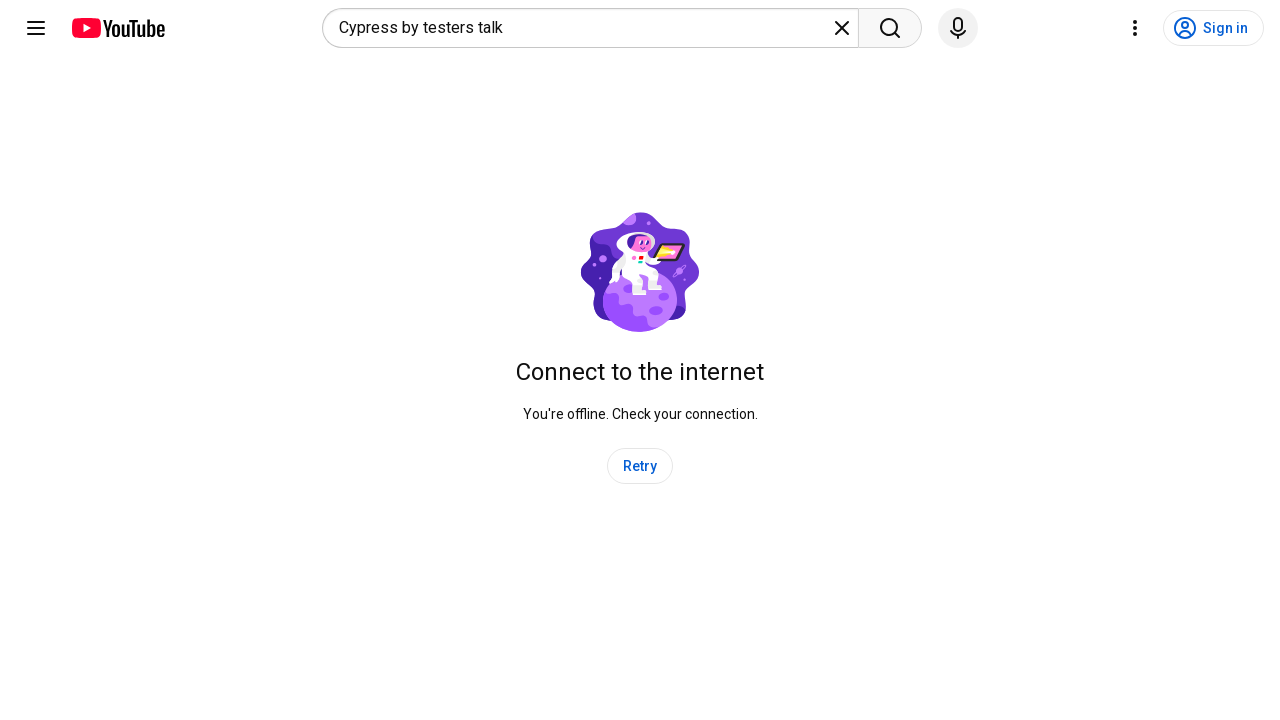